Tests video flip controls by loading the video page and clicking the flip button to verify the video container maintains its dimensions after flipping.

Starting URL: https://guitar-magic-mvp-1a-git-feature-b4c613-davids-projects-e32e946e.vercel.app/watch?v=ytwpFJ1uZYY&title=Covers%20Of%20Popular%20Songs%20-%20100%20Hits&channel=Music%20Brokers&_vercel_share=g27uDyqbNDQ7TjNoNpoVTkYyUQIQp5AE

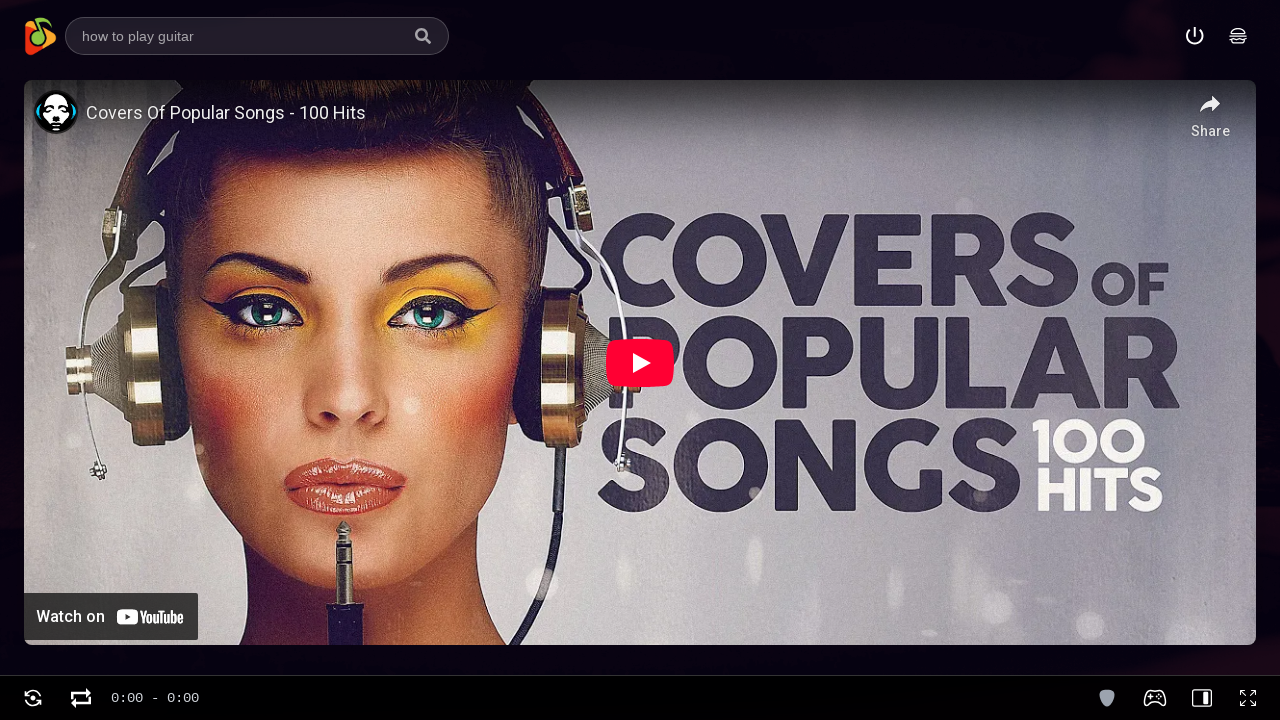

Waited for page to reach networkidle state
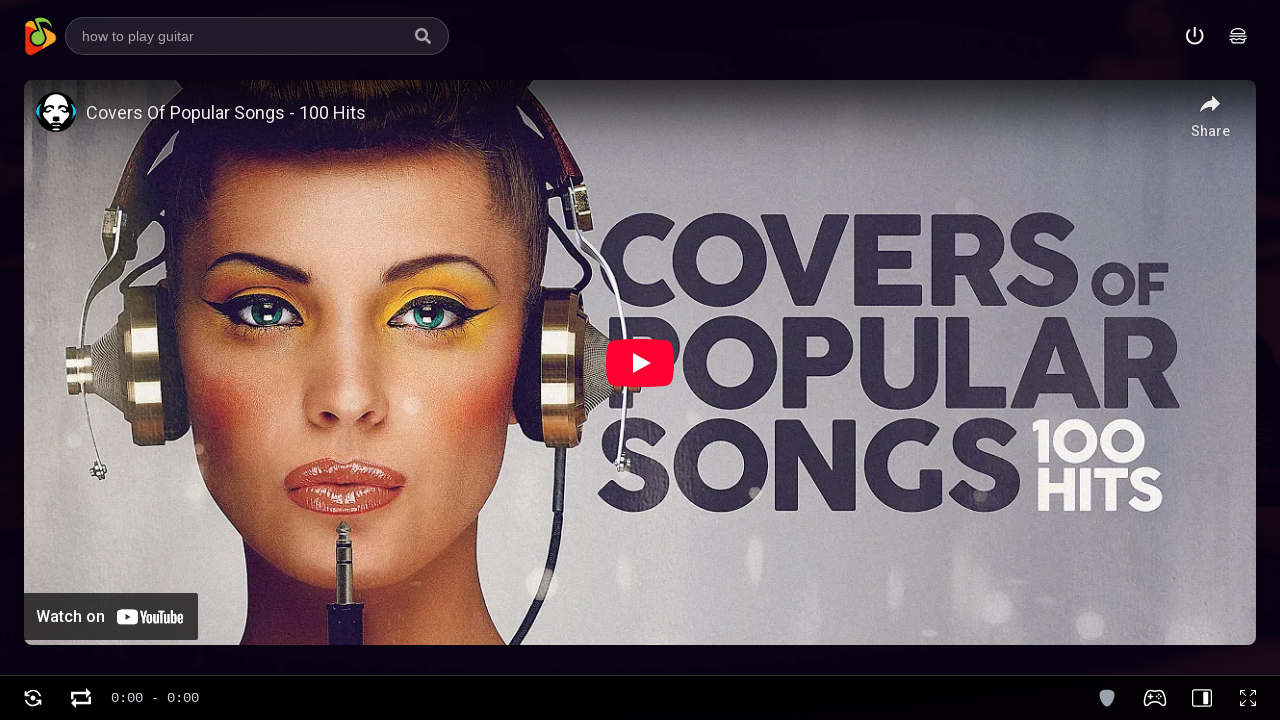

Video player element loaded
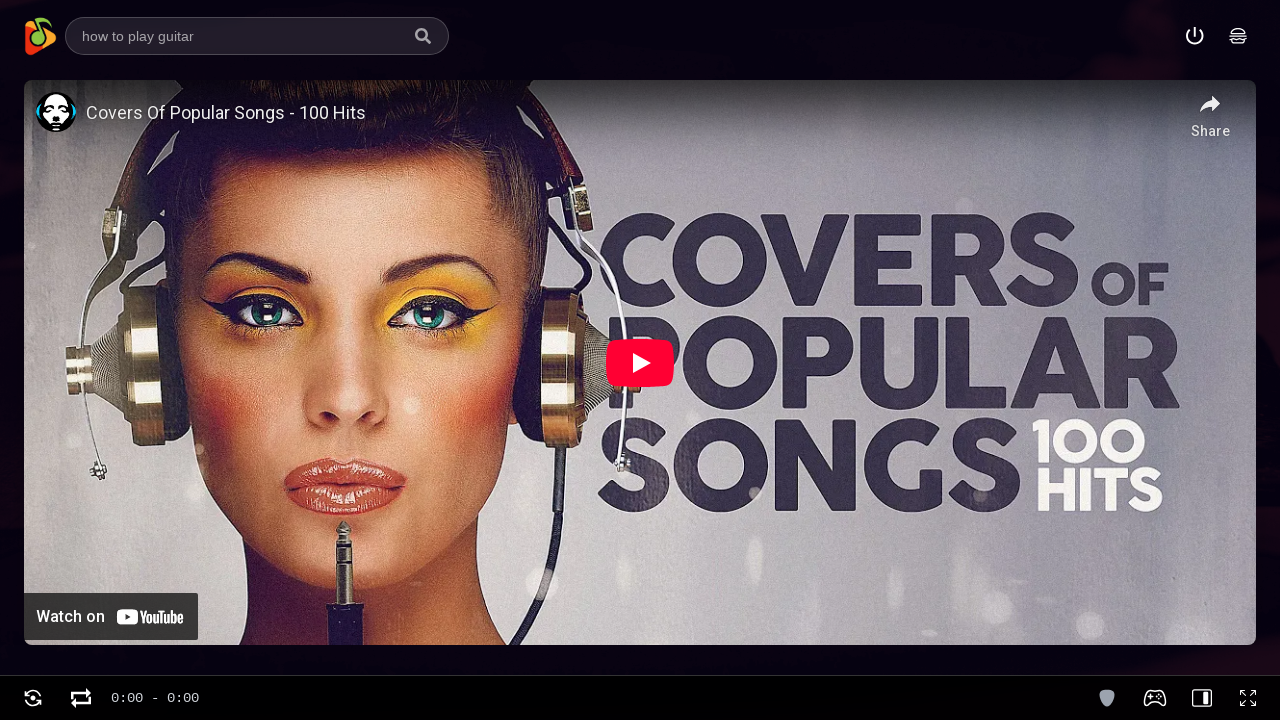

Clicked flip button using selector: .fixed.bottom-0 button:first-child at (33, 698) on .fixed.bottom-0 button:first-child >> nth=0
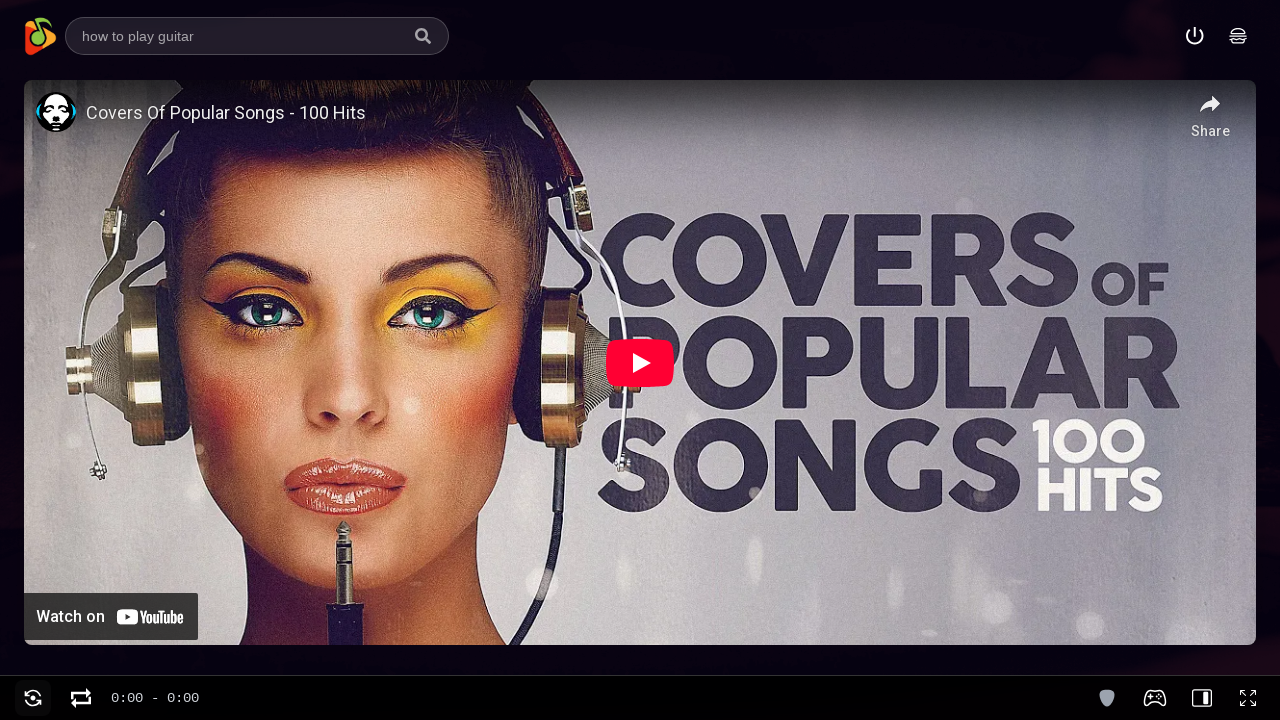

Waited 500ms for flip animation to complete
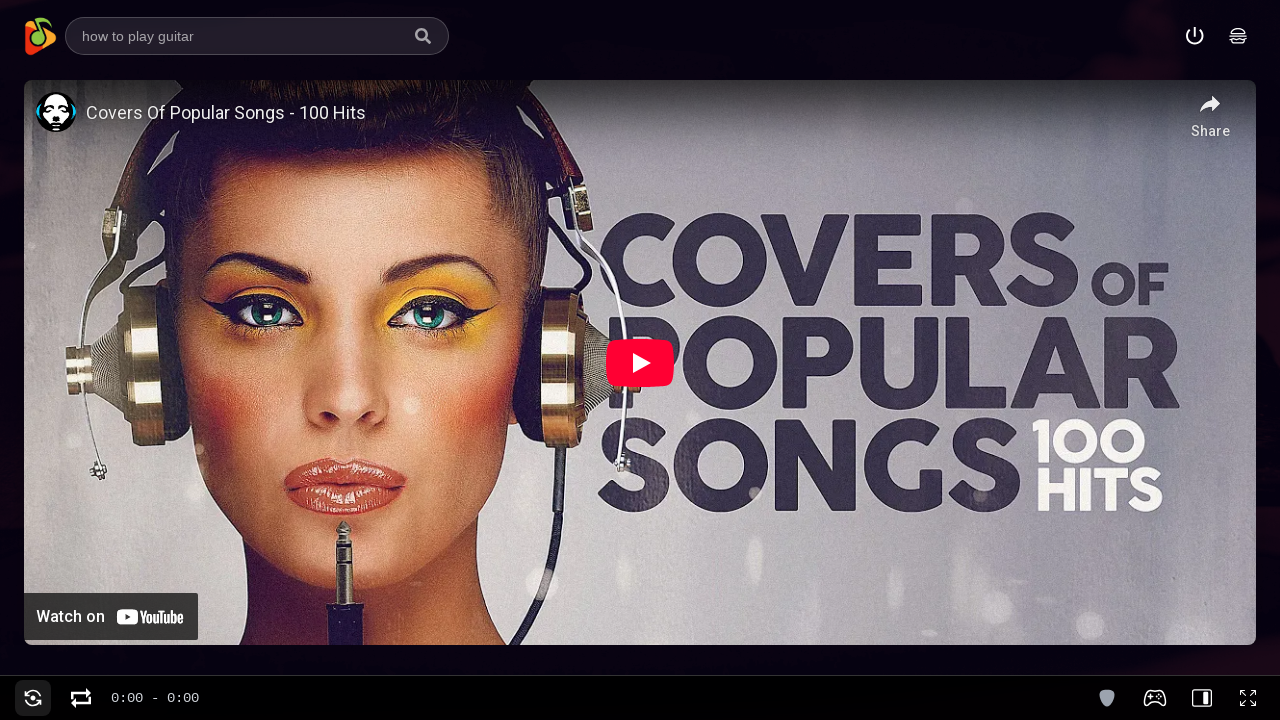

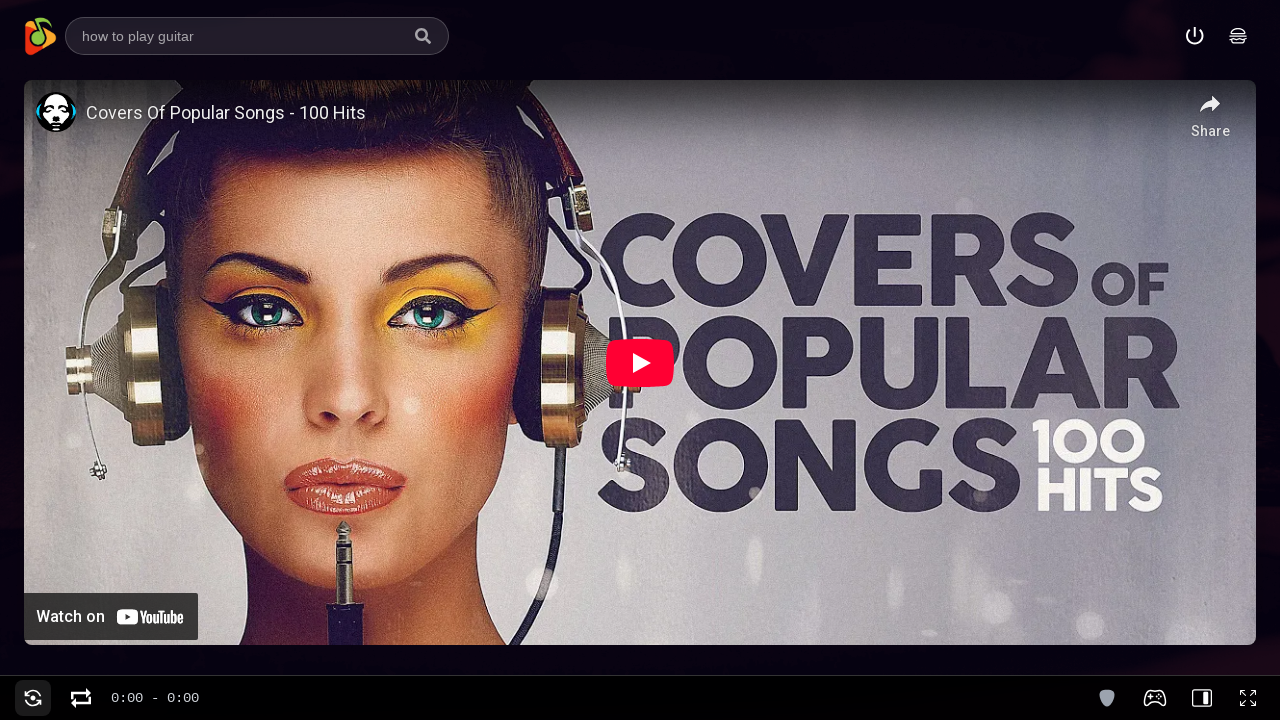